Tests window handling functionality by clicking a link that opens a new window and switching to it to verify content

Starting URL: https://the-internet.herokuapp.com/windows

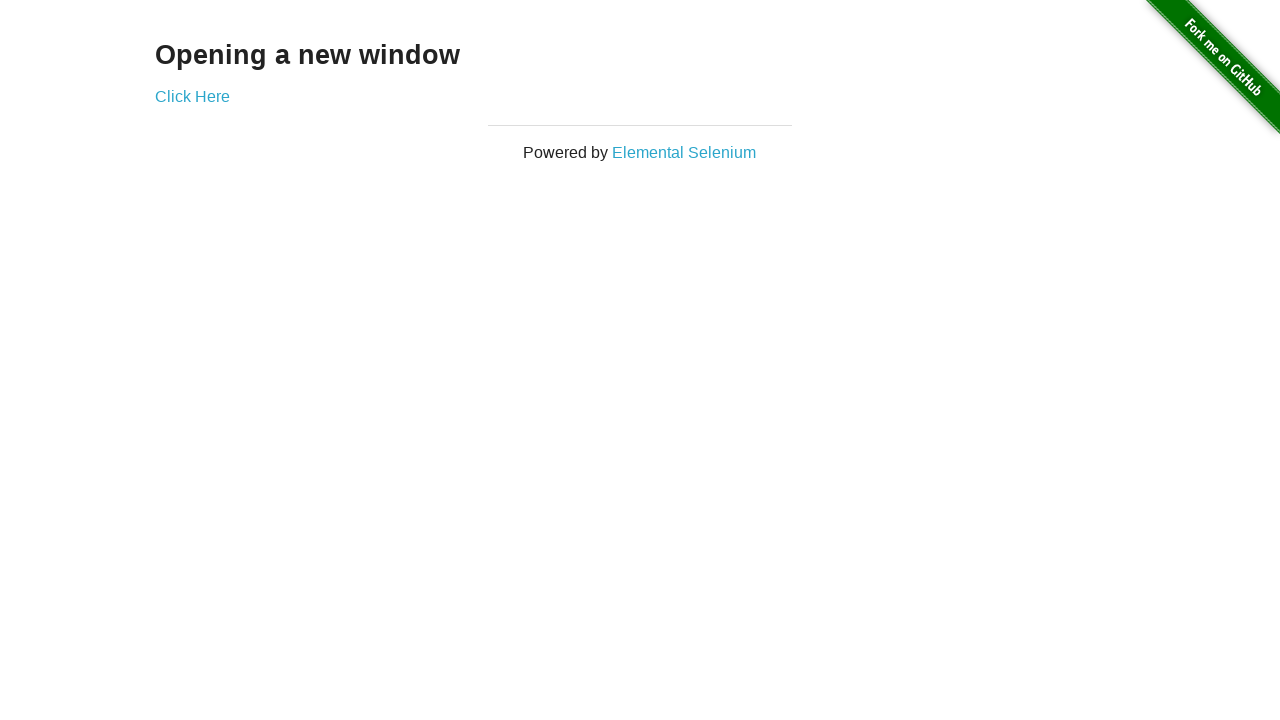

Clicked 'Click Here' link to open new window at (192, 96) on text=Click Here
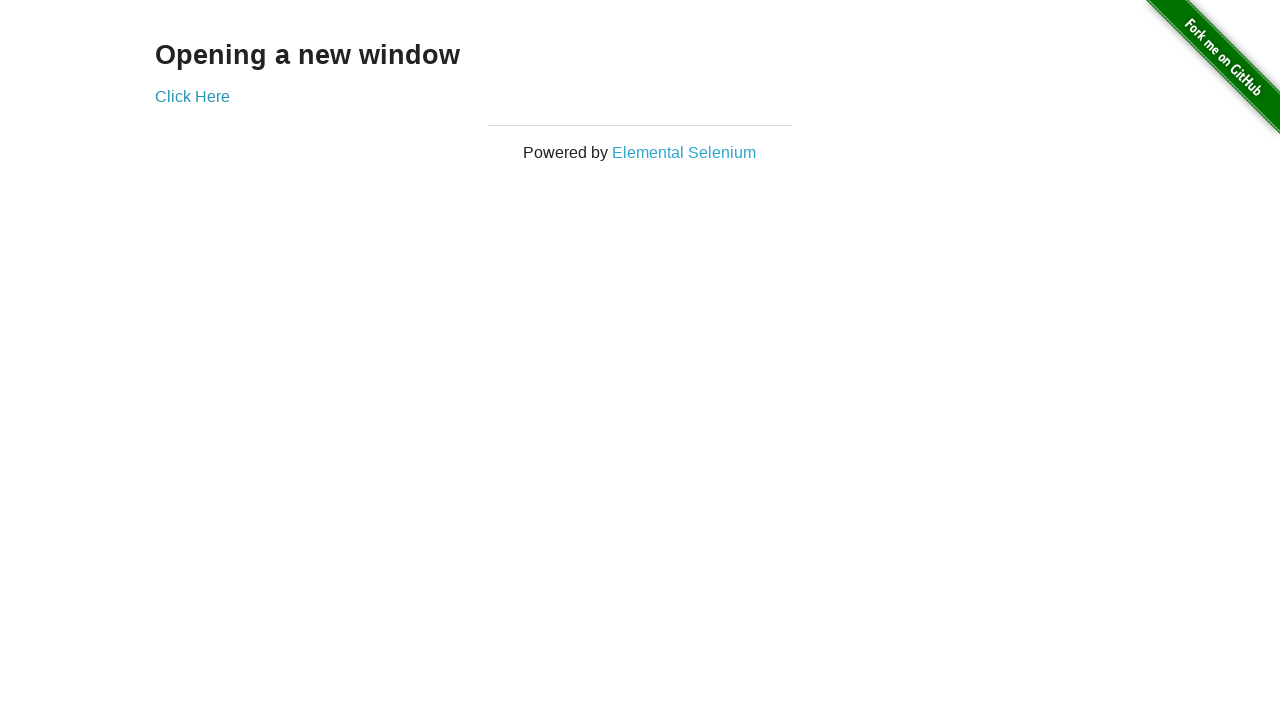

Captured new window/page instance
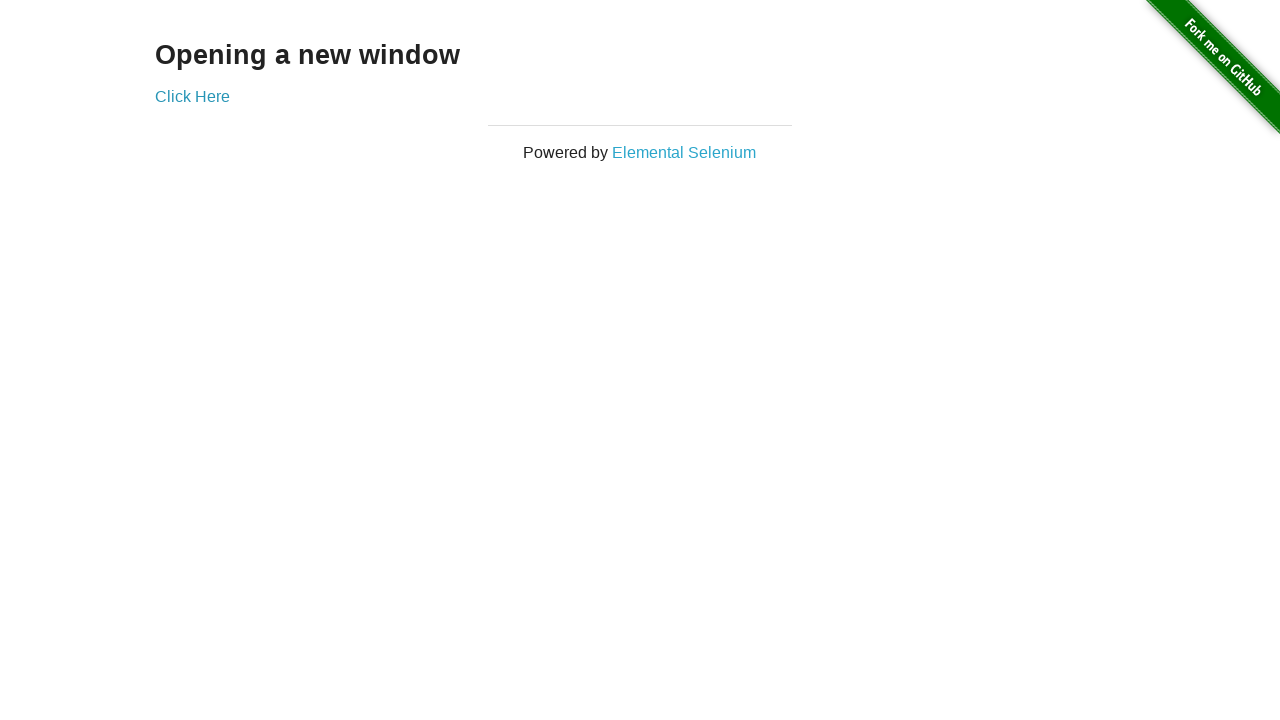

Waited for new page to fully load
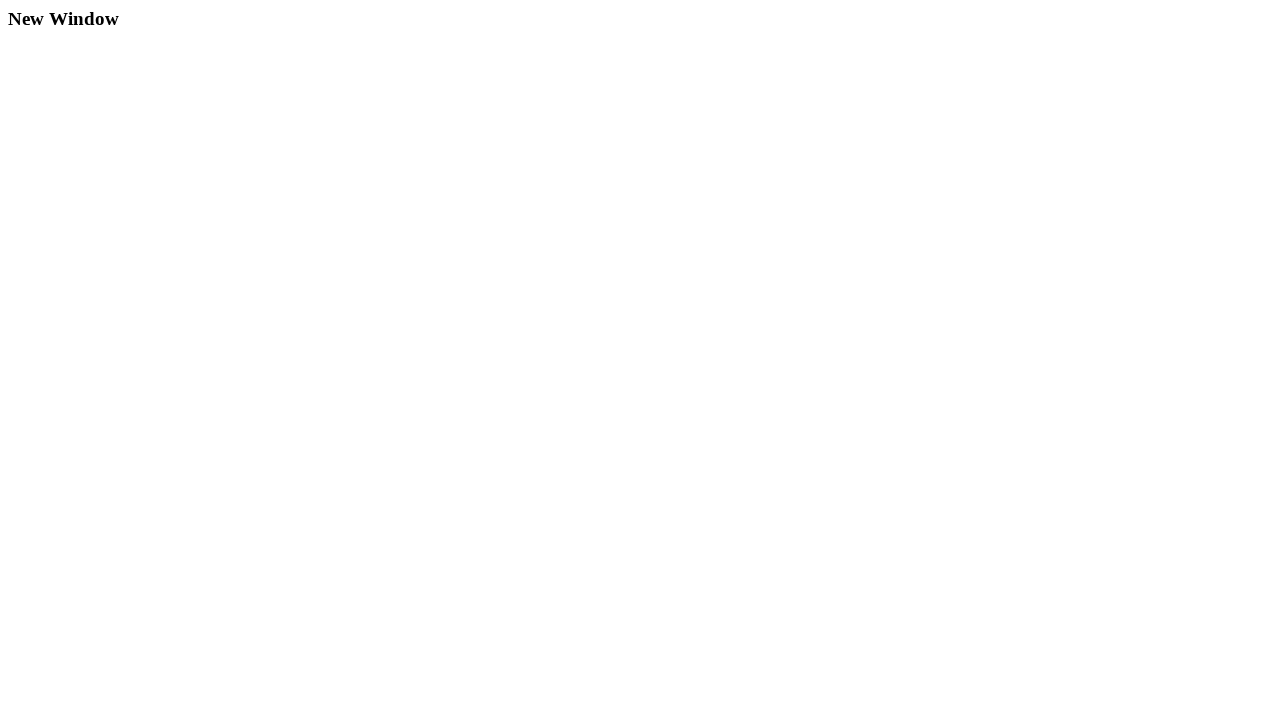

Located h3 element in new window
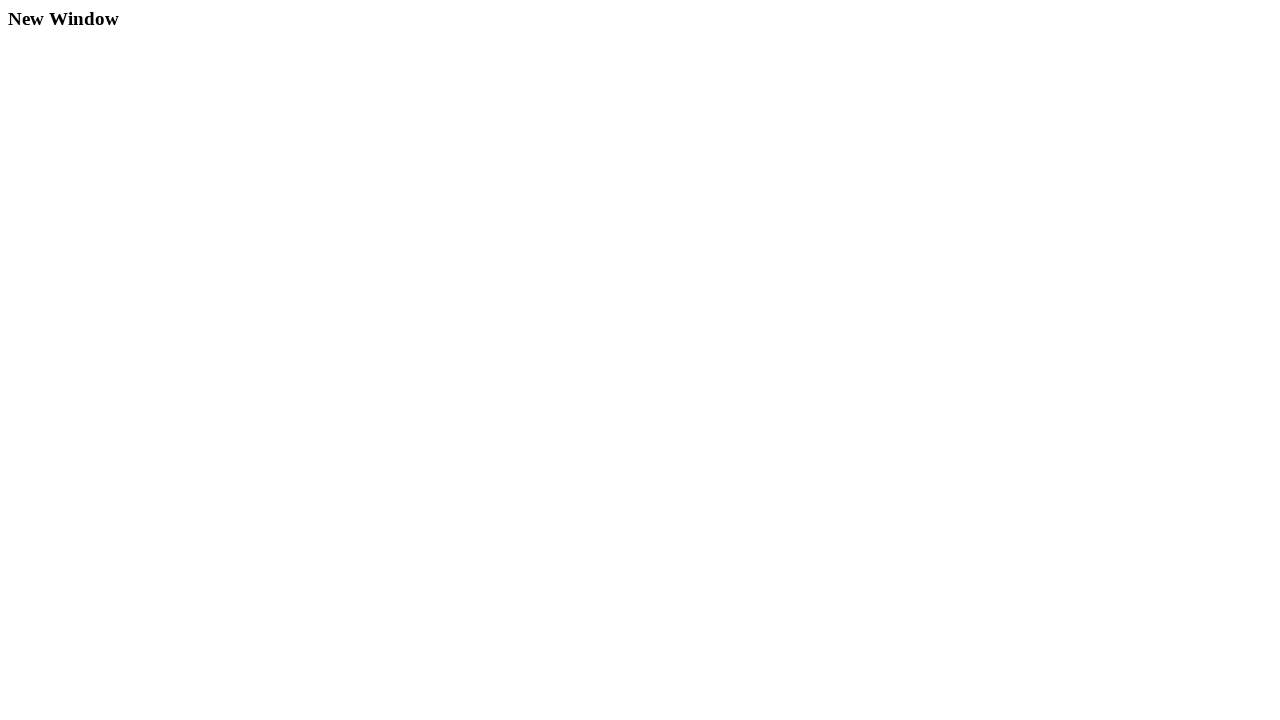

Verified h3 element is visible in new window
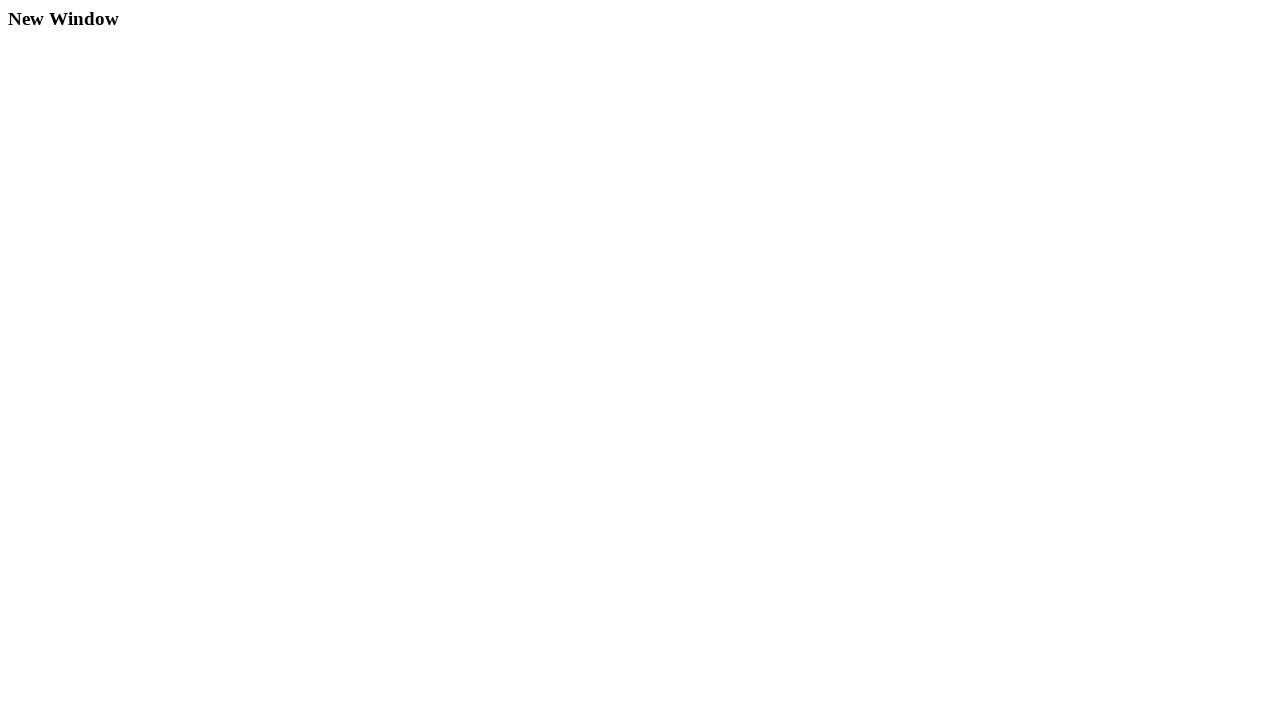

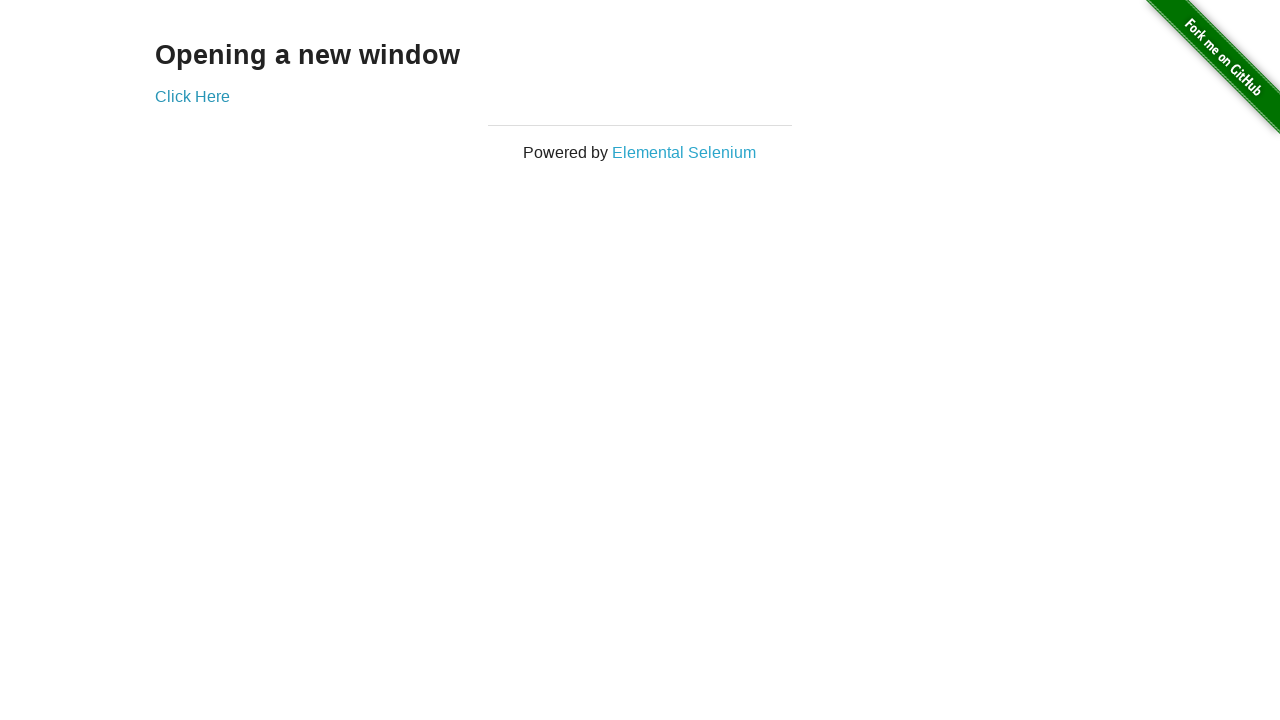